Tests that video elements have proper aria-label or title attributes for accessibility

Starting URL: https://pmiloc.org/index.php

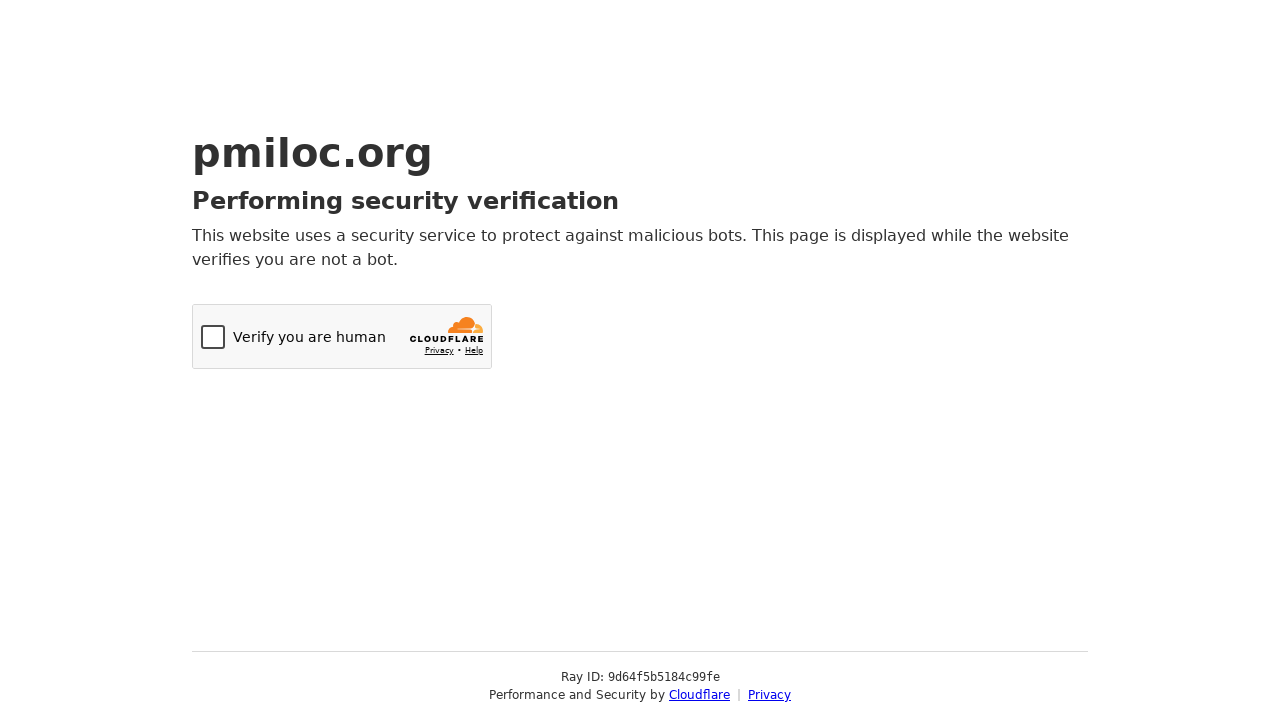

Navigated to https://pmiloc.org/index.php
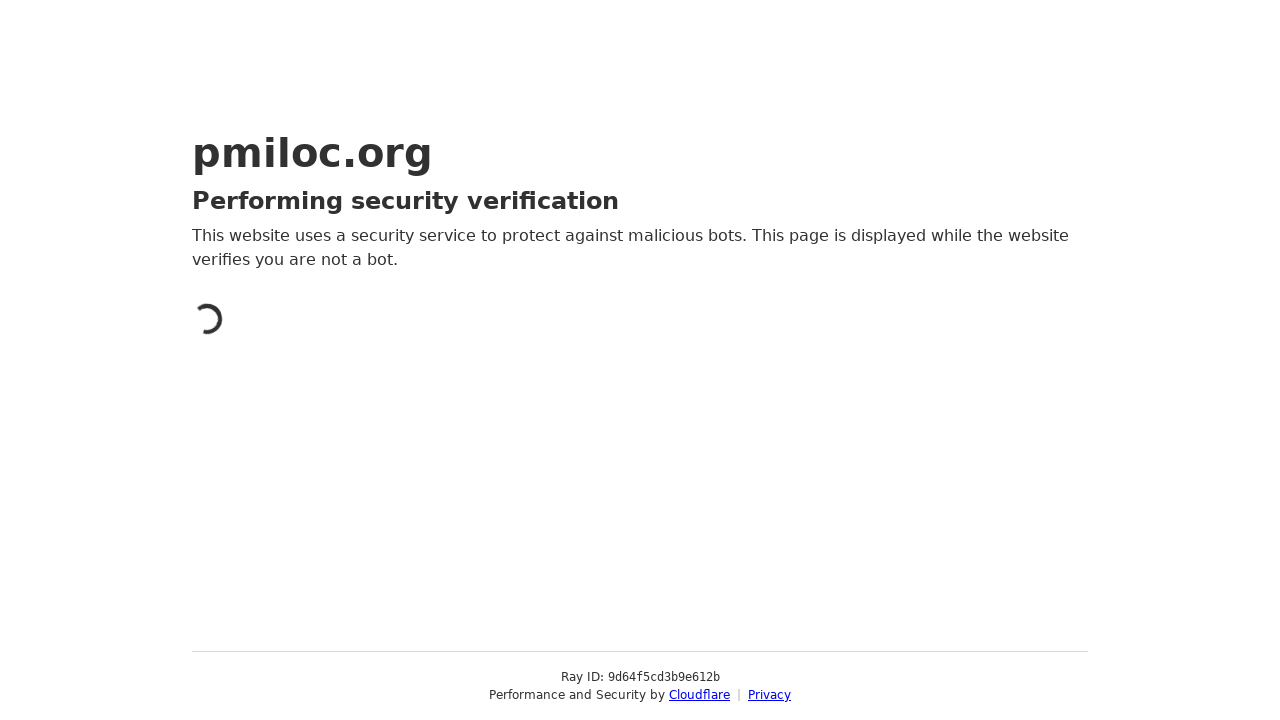

Located all video elements on the page
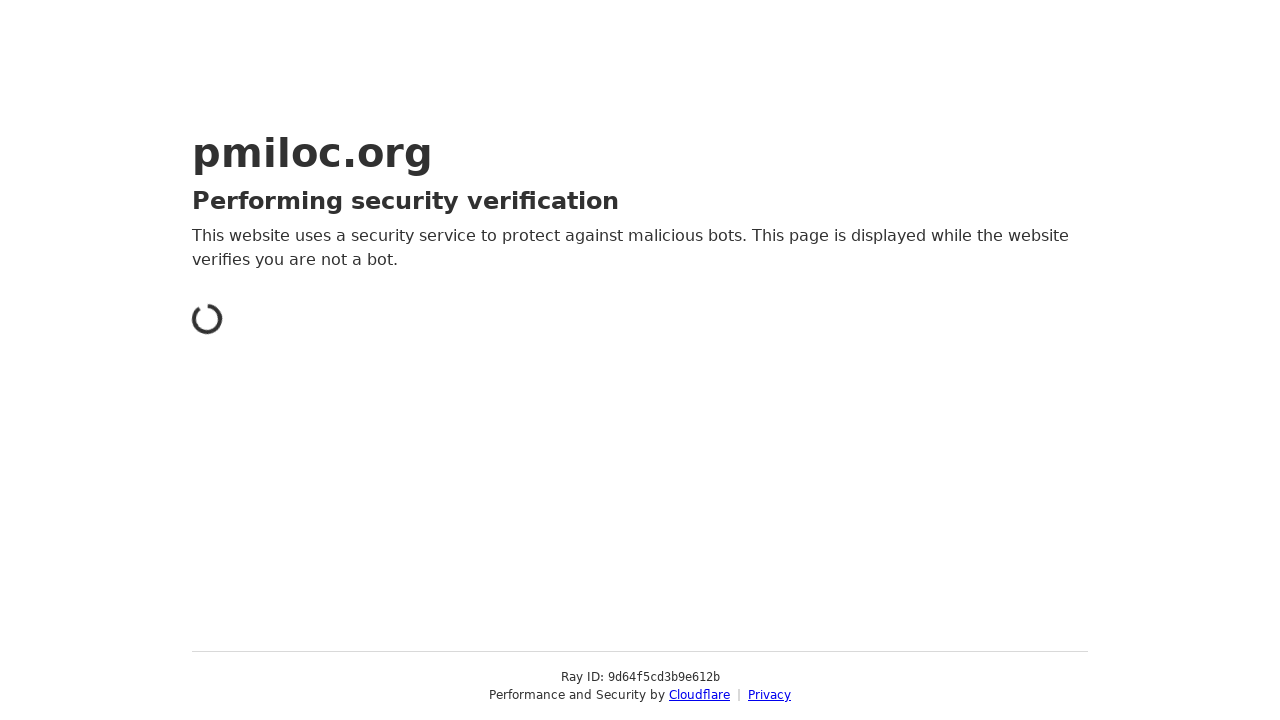

Found 0 video element(s) on the page
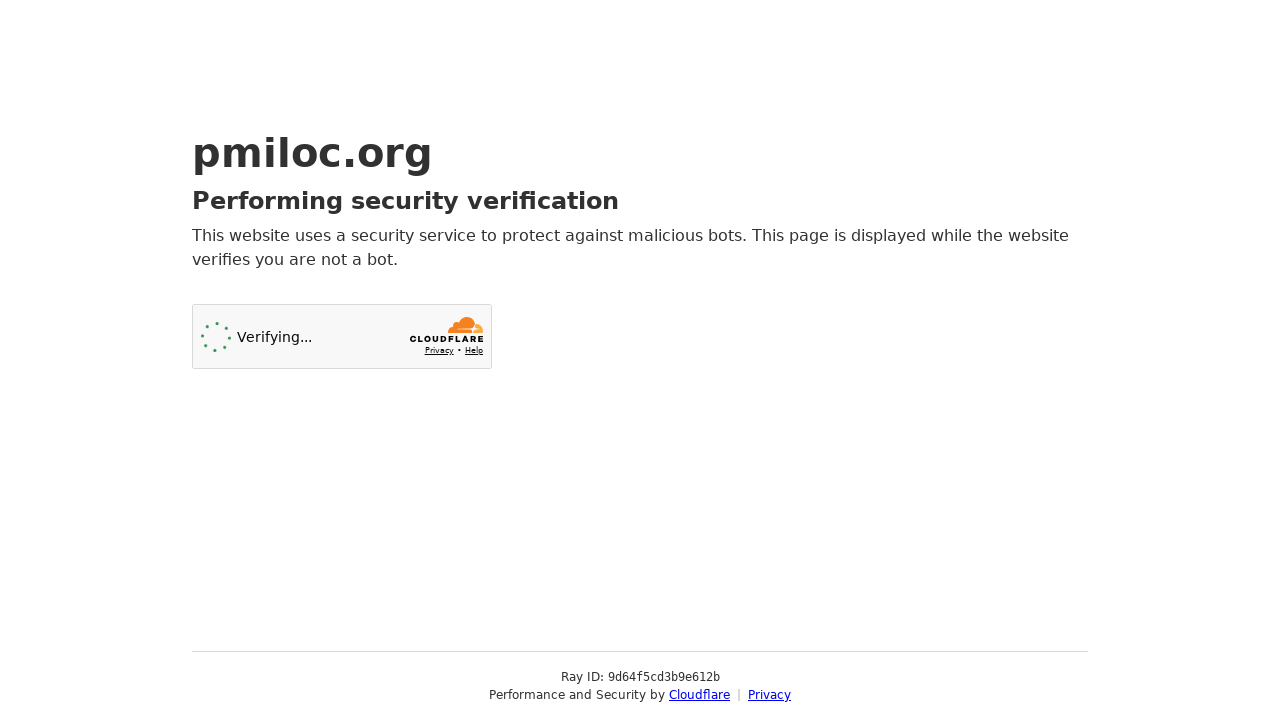

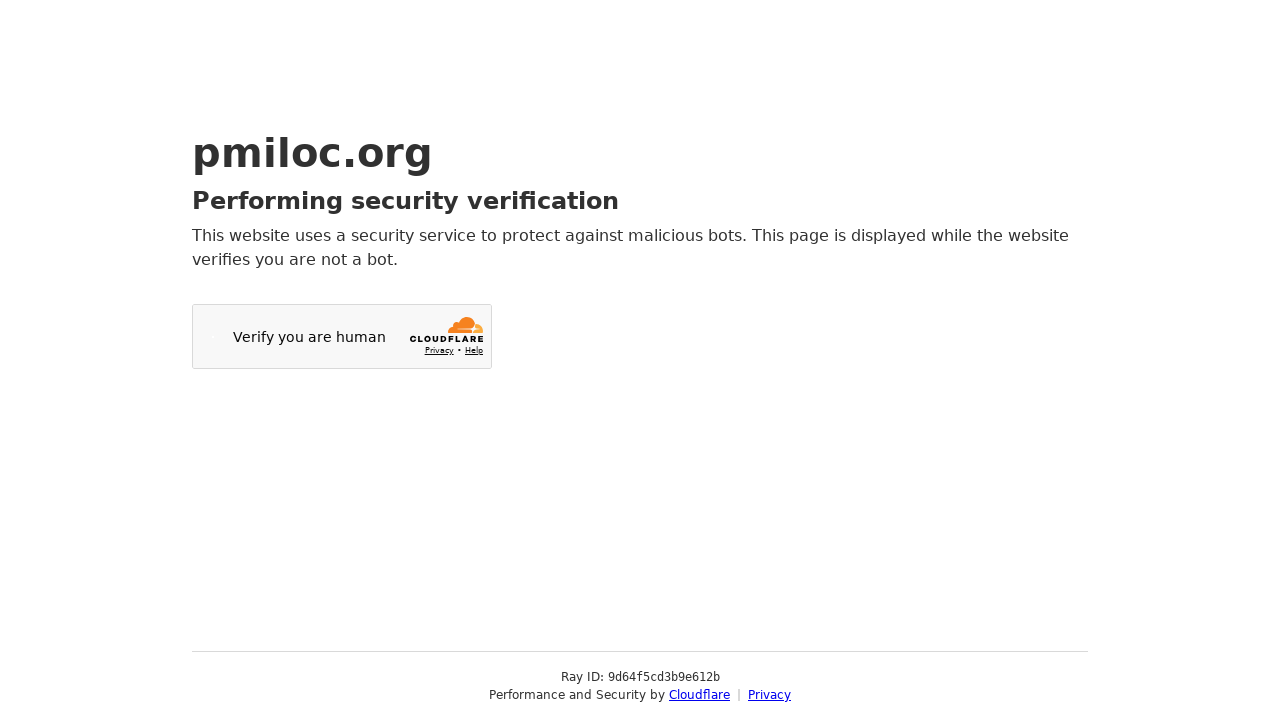